Performs a YouTube search by entering a query in the search box and clicking the search button

Starting URL: https://youtube.com

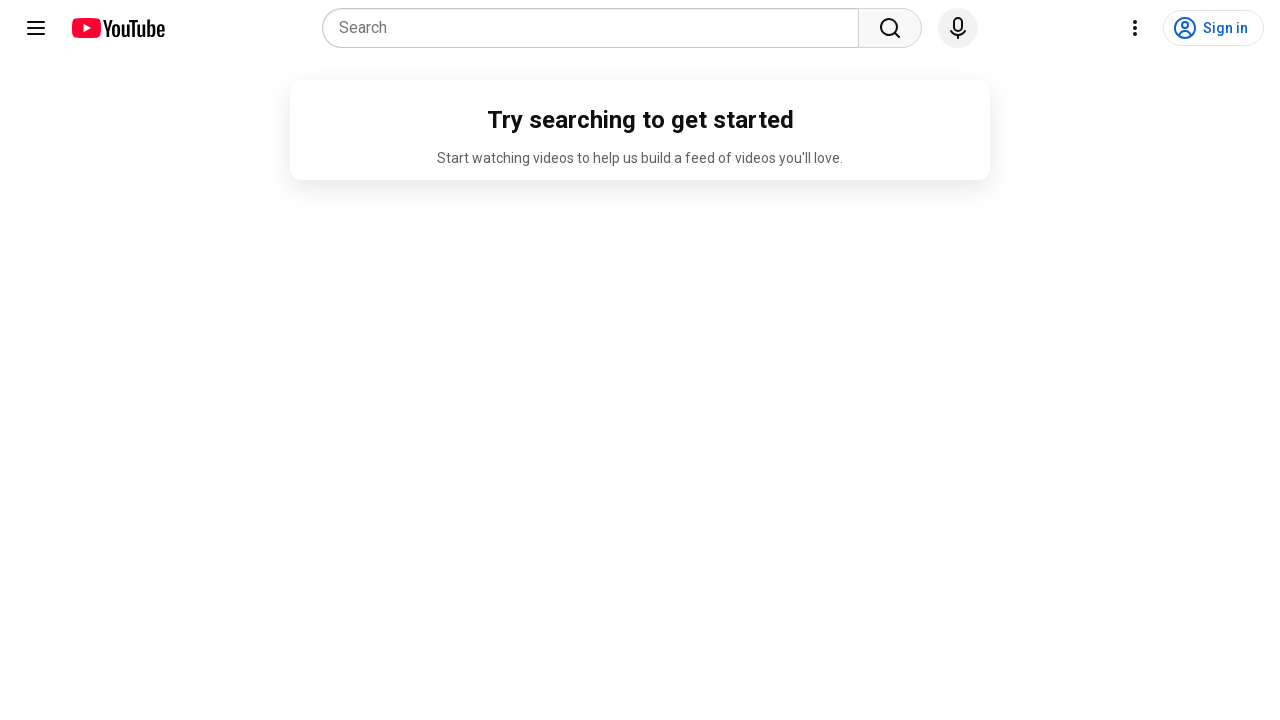

Filled YouTube search box with 'funny cat videos' on input#search, input[name='search_query']
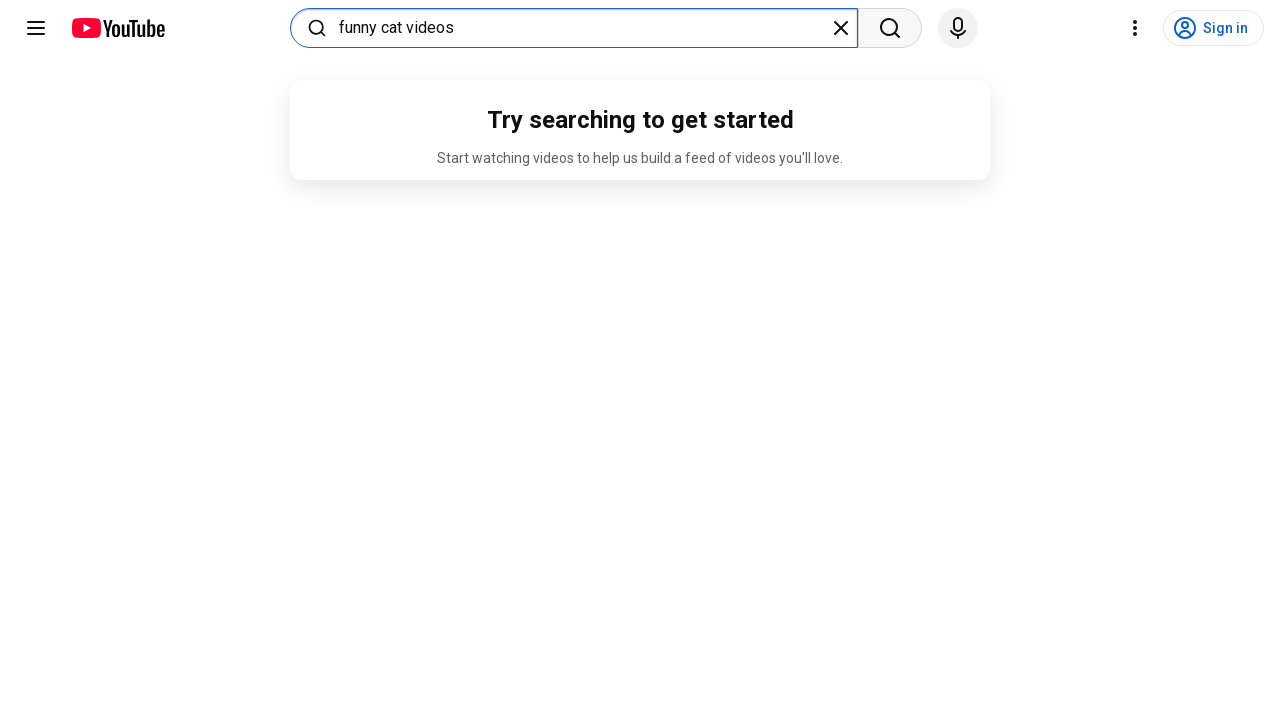

Clicked search button to perform YouTube search at (890, 28) on button#search-icon-legacy, button[aria-label='Search']
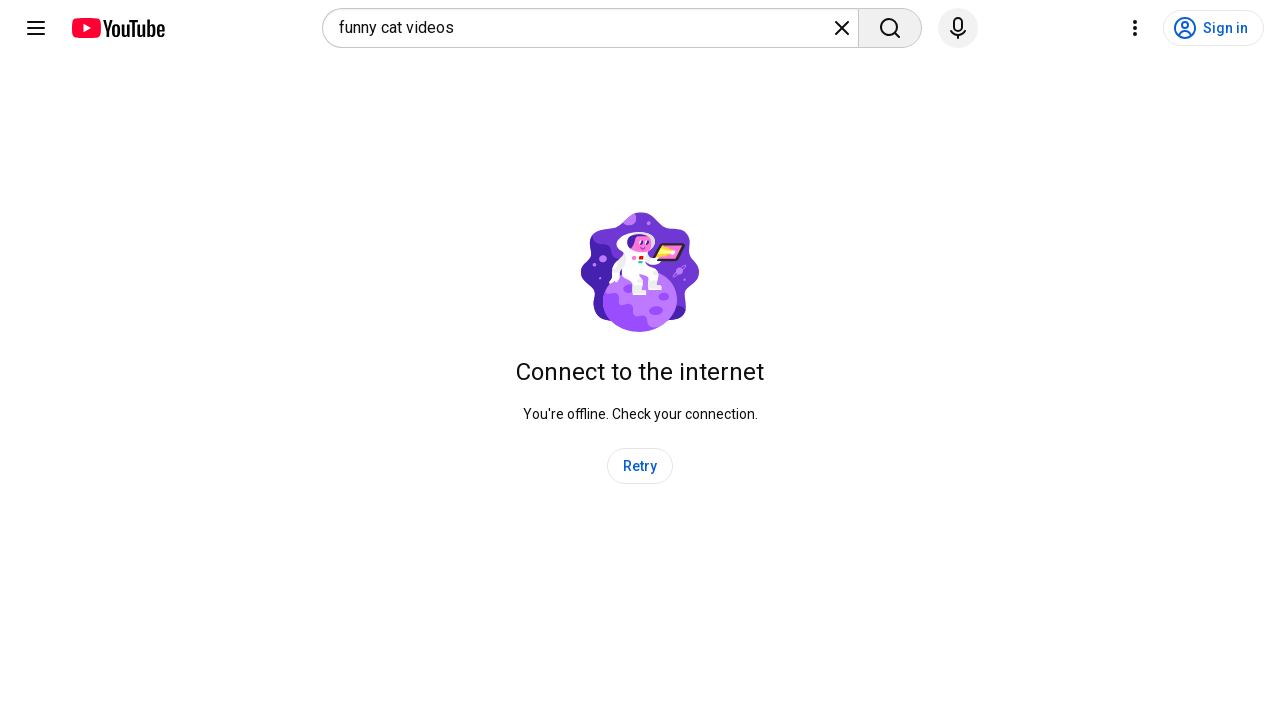

Search results loaded successfully
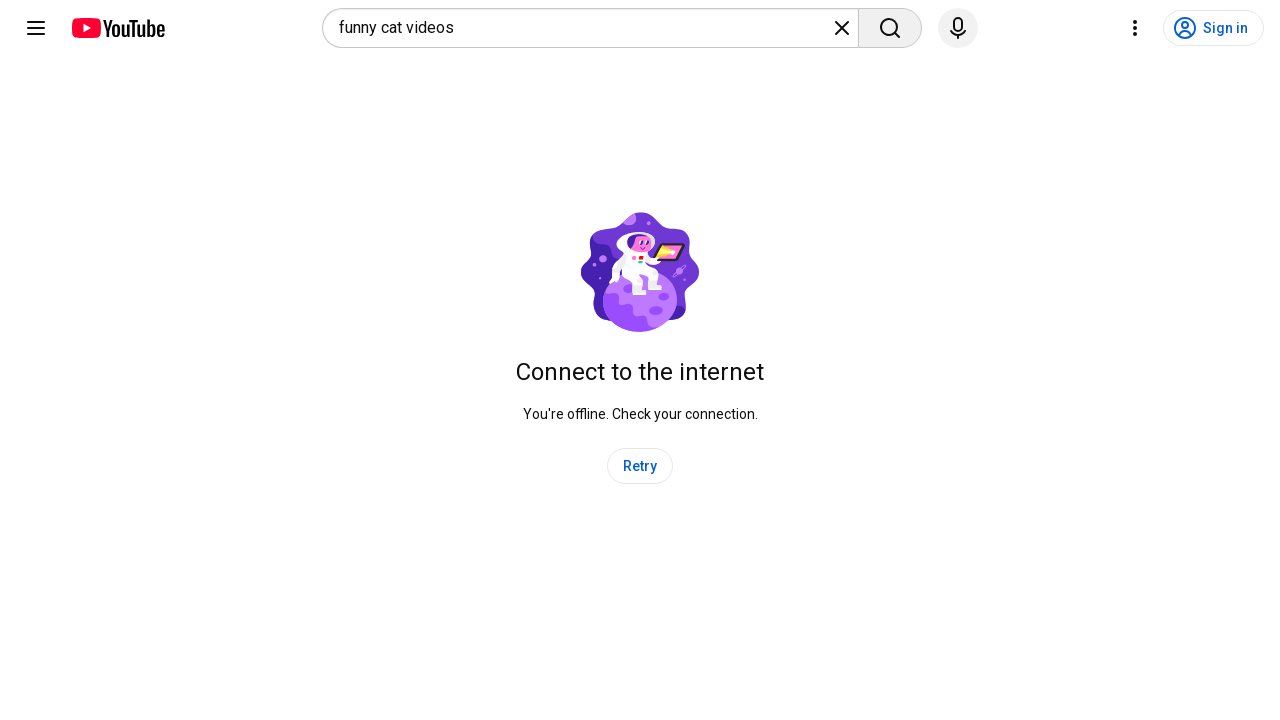

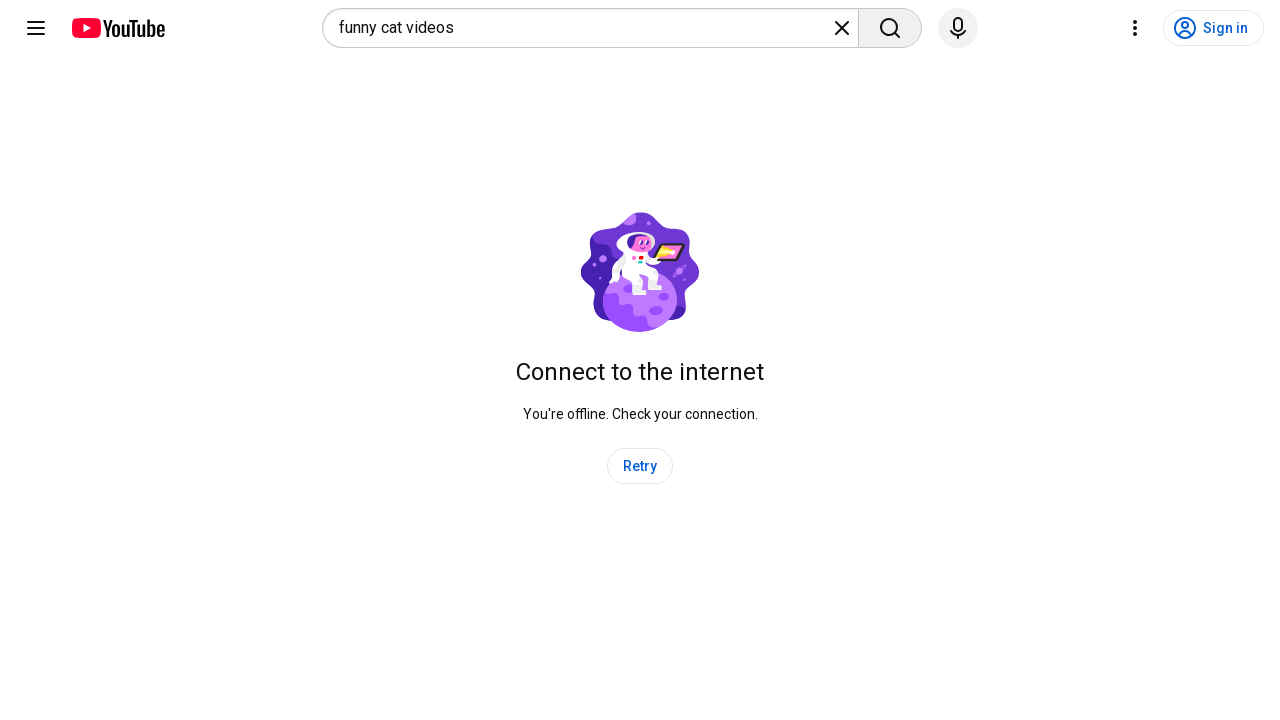